Tests JavaScript alert and confirm dialog handling by entering a name, triggering an alert and accepting it, then triggering a confirm dialog and dismissing it.

Starting URL: https://rahulshettyacademy.com/AutomationPractice/

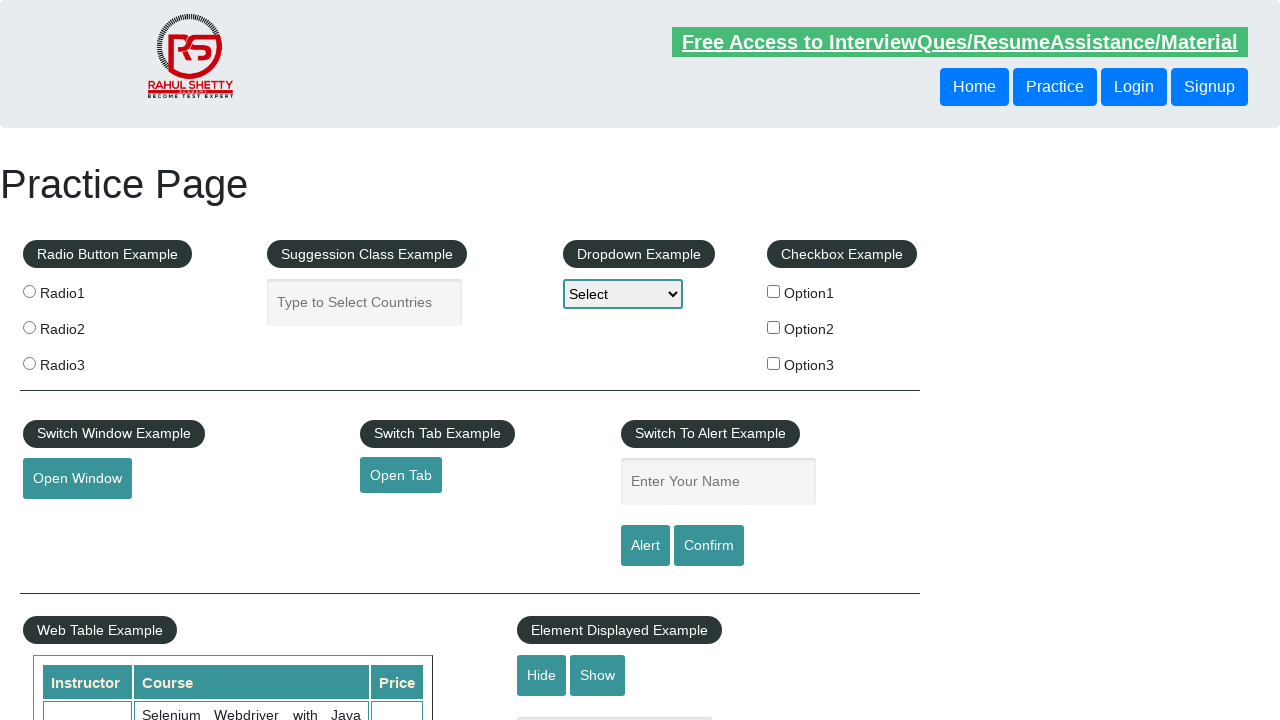

Filled name input field with 'Monali' on #name
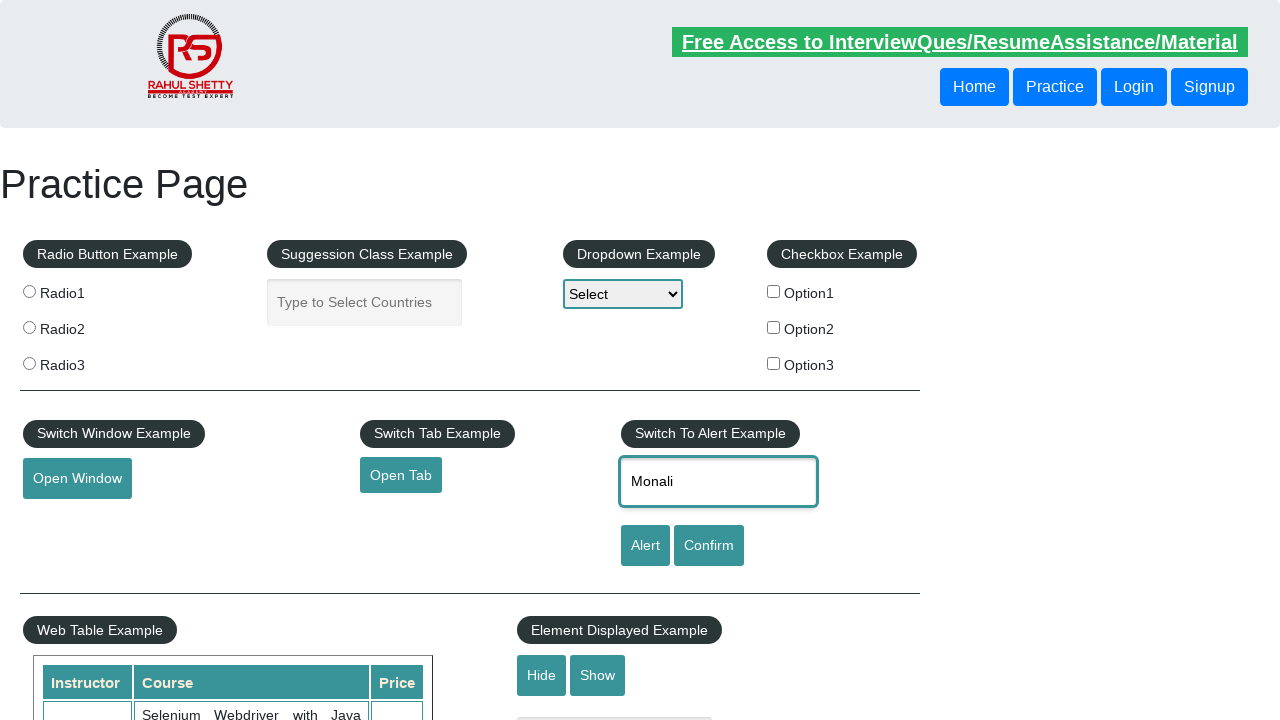

Clicked alert button at (645, 546) on #alertbtn
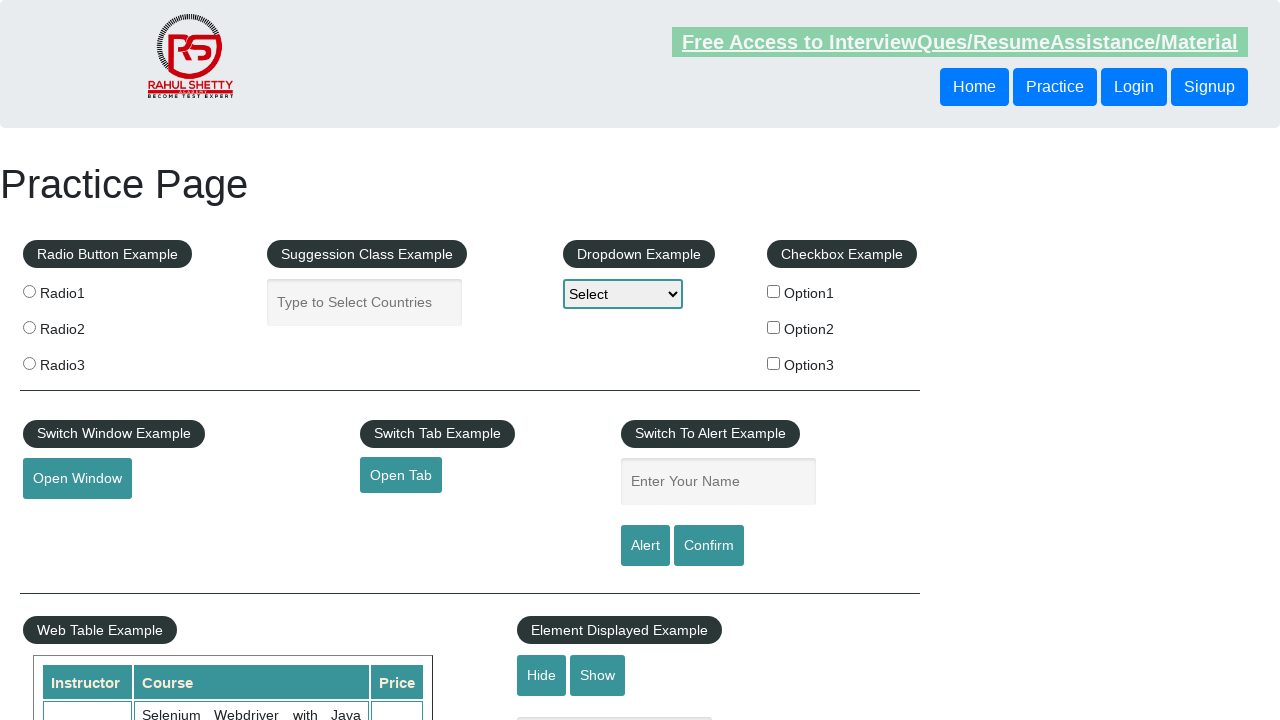

Set up dialog handler to accept alerts
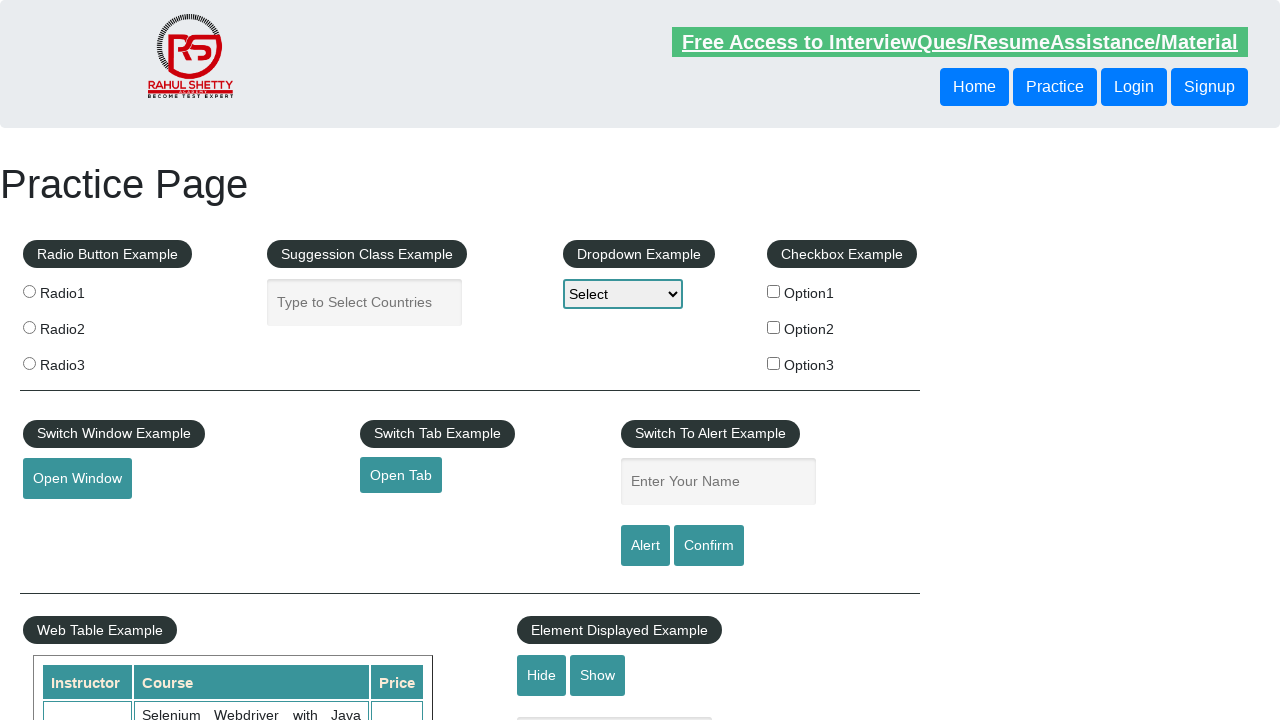

Clicked alert button again and accepted the alert dialog at (645, 546) on #alertbtn
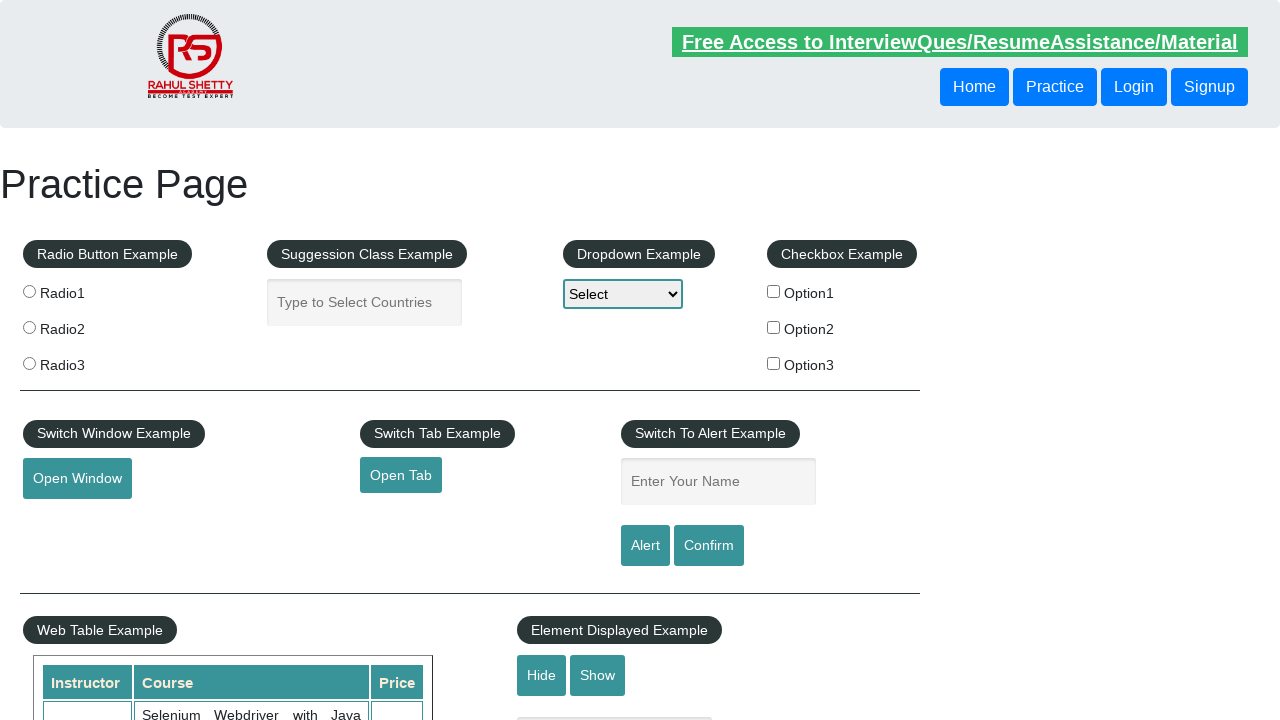

Waited 500ms for alert to be processed
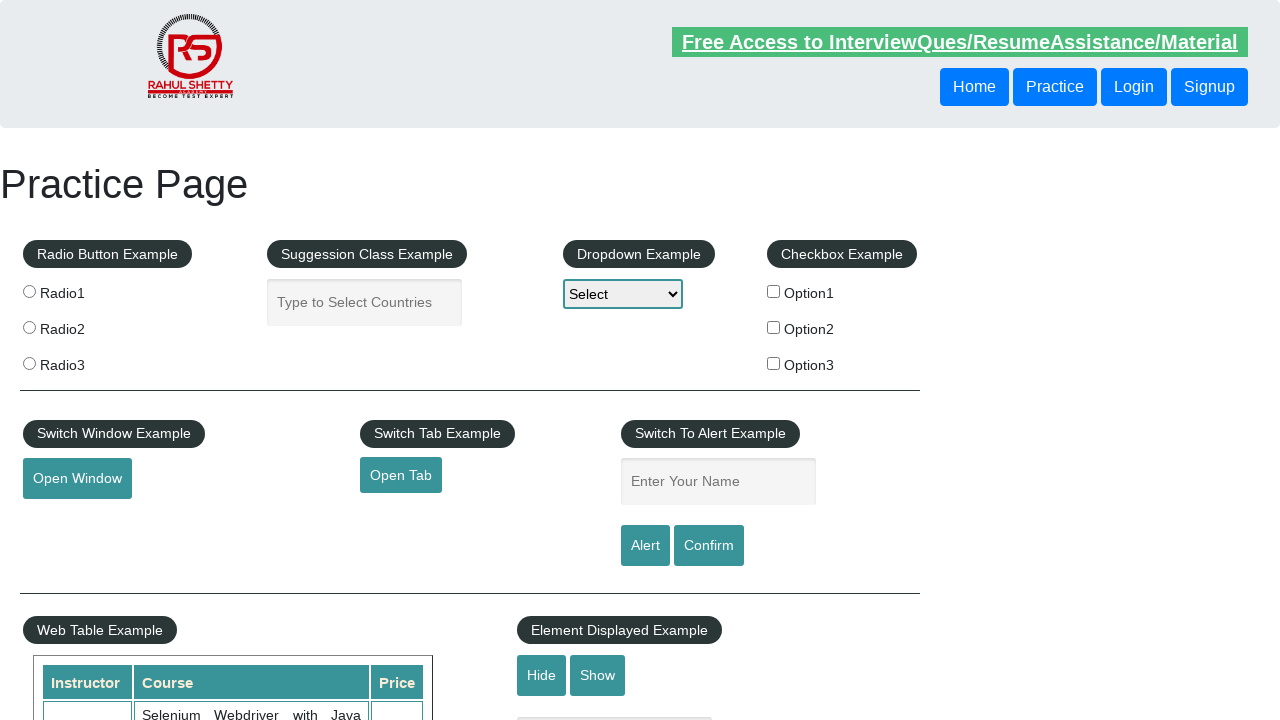

Set up dialog handler to dismiss confirm dialogs
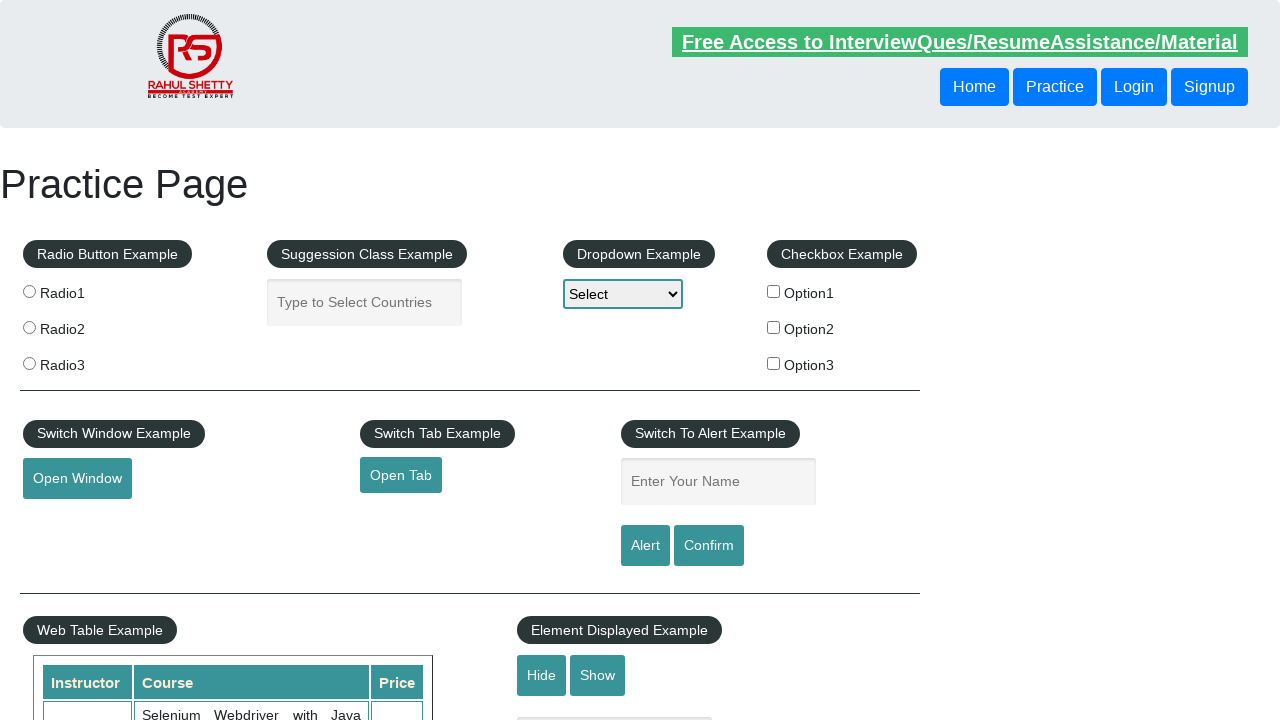

Clicked confirm button and dismissed the confirm dialog at (709, 546) on #confirmbtn
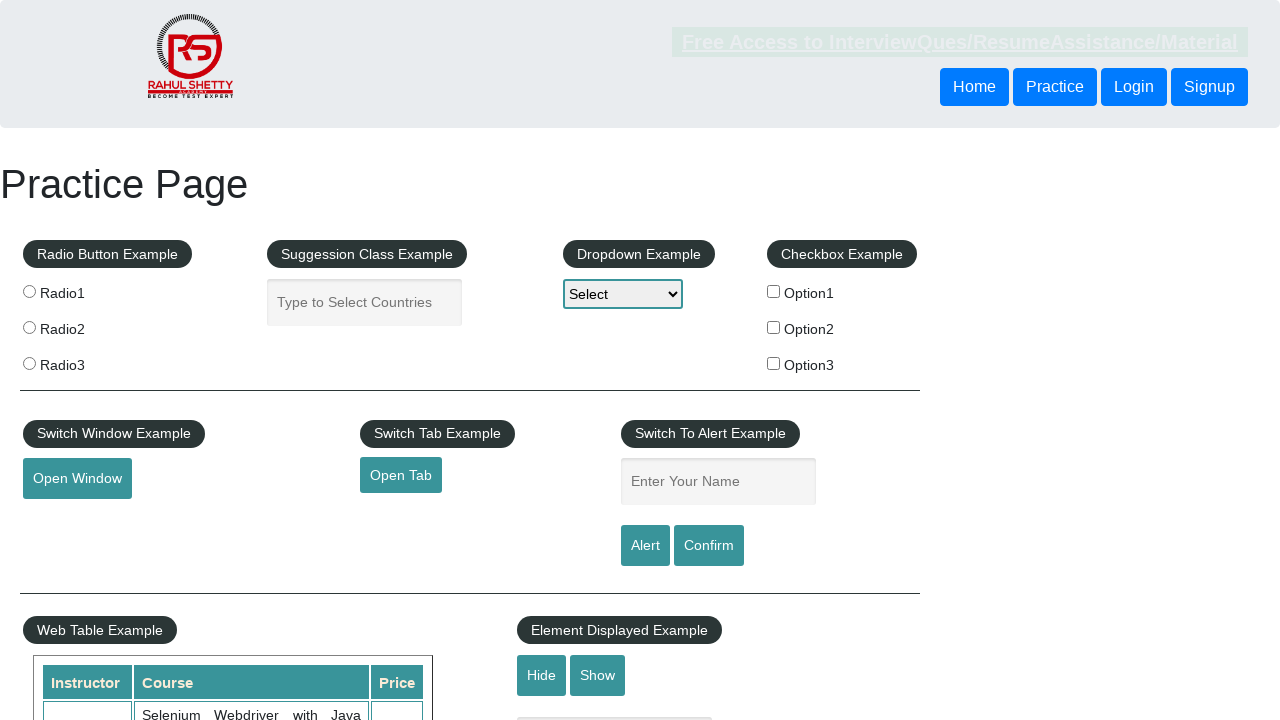

Waited 500ms for confirm dialog to be processed
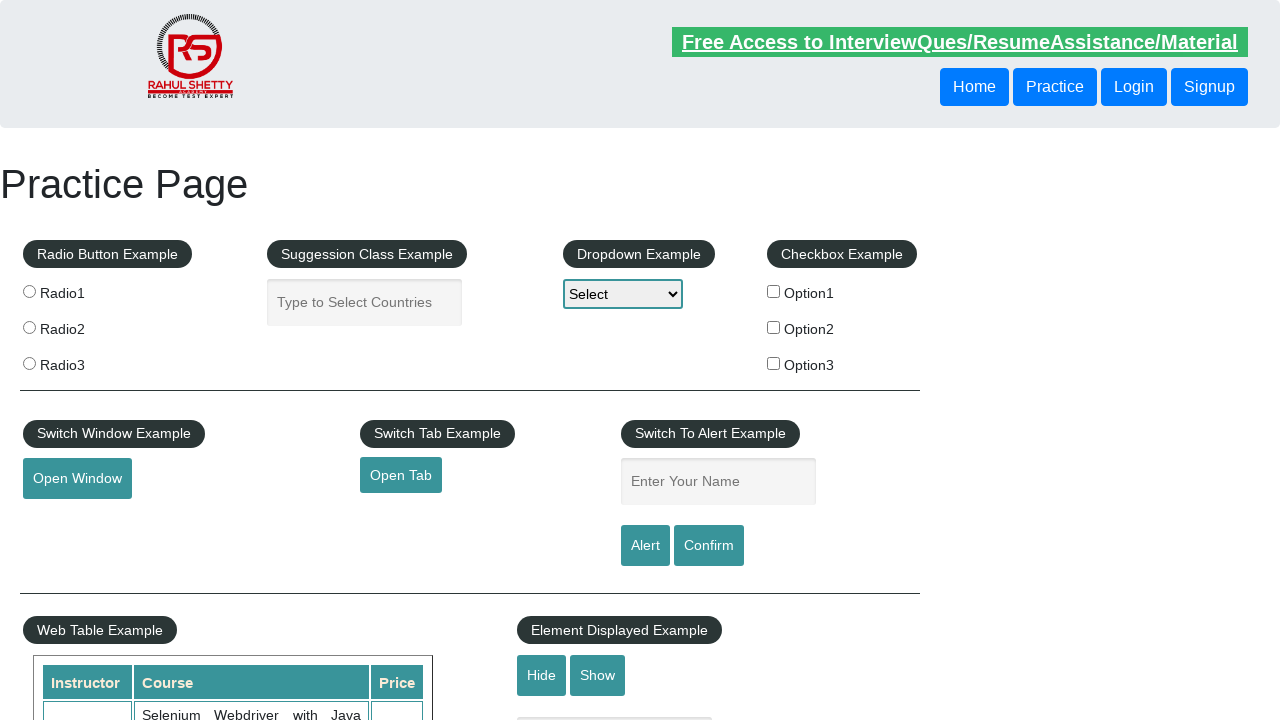

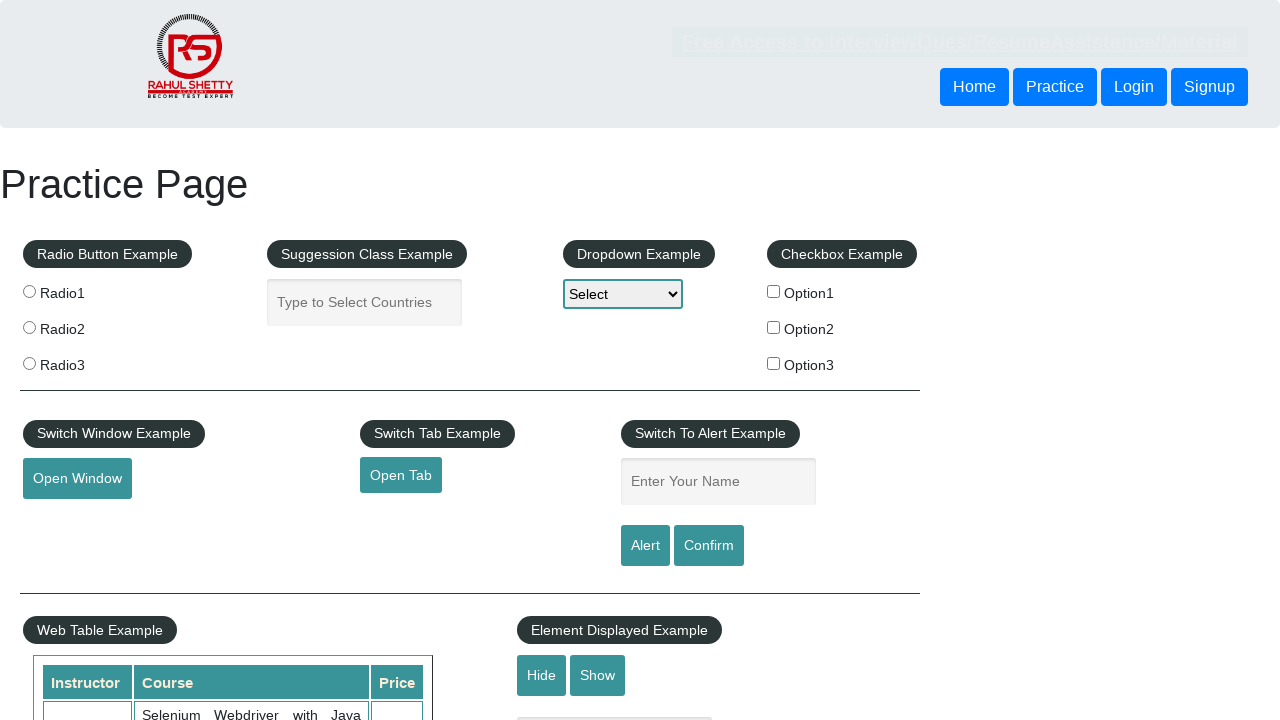